Tests switching between browser tabs by clicking a button that opens a new tab and then switching back to the original window

Starting URL: https://formy-project.herokuapp.com/switch-window

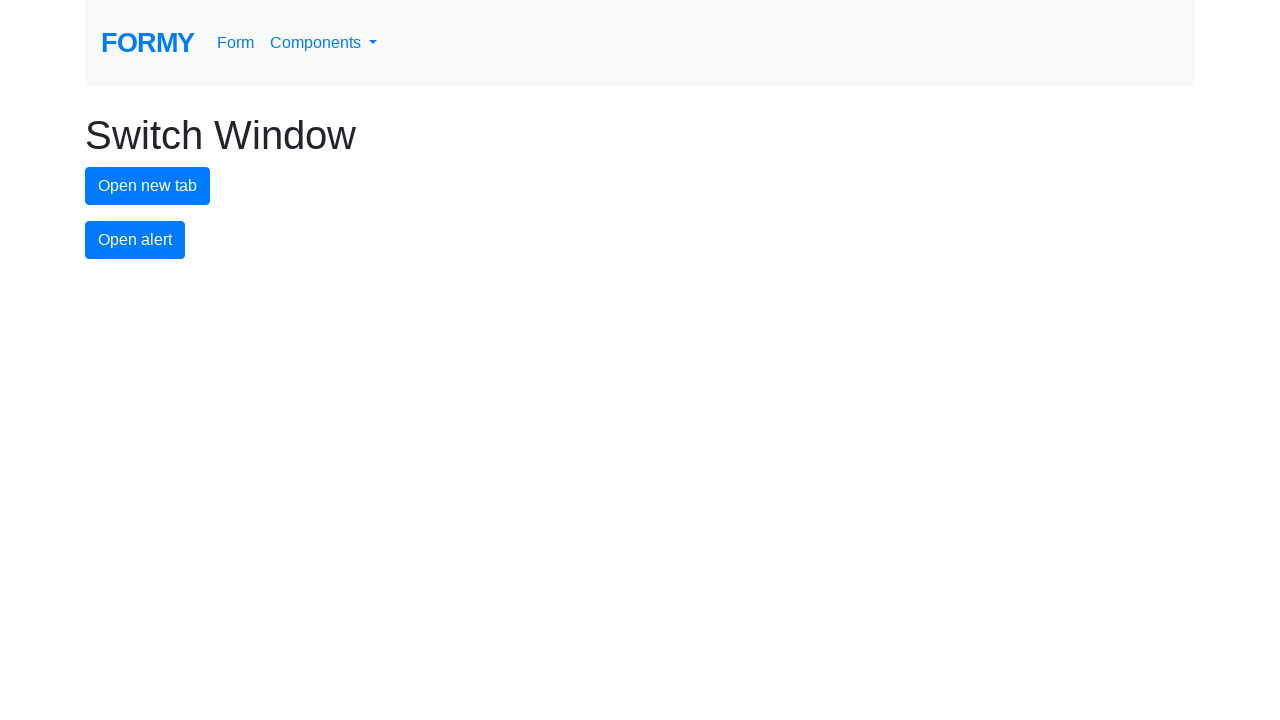

Clicked button to open new tab at (148, 186) on #new-tab-button
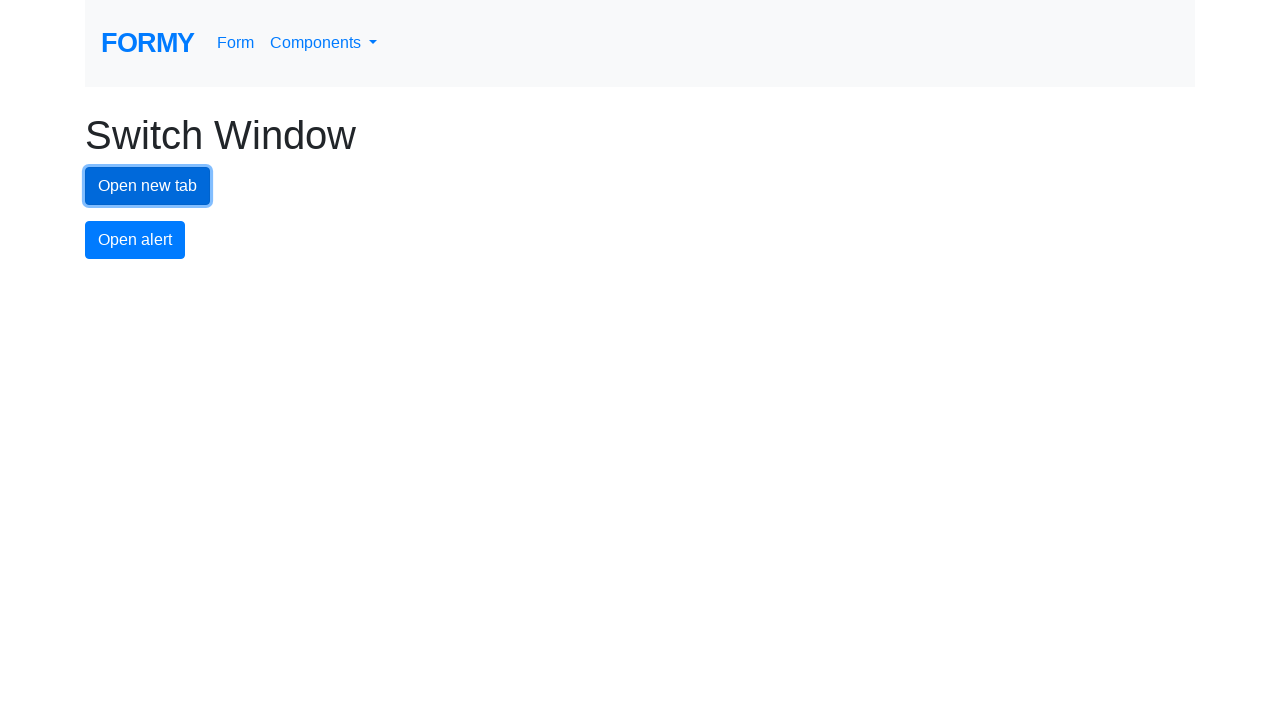

Retrieved all open pages/tabs from context
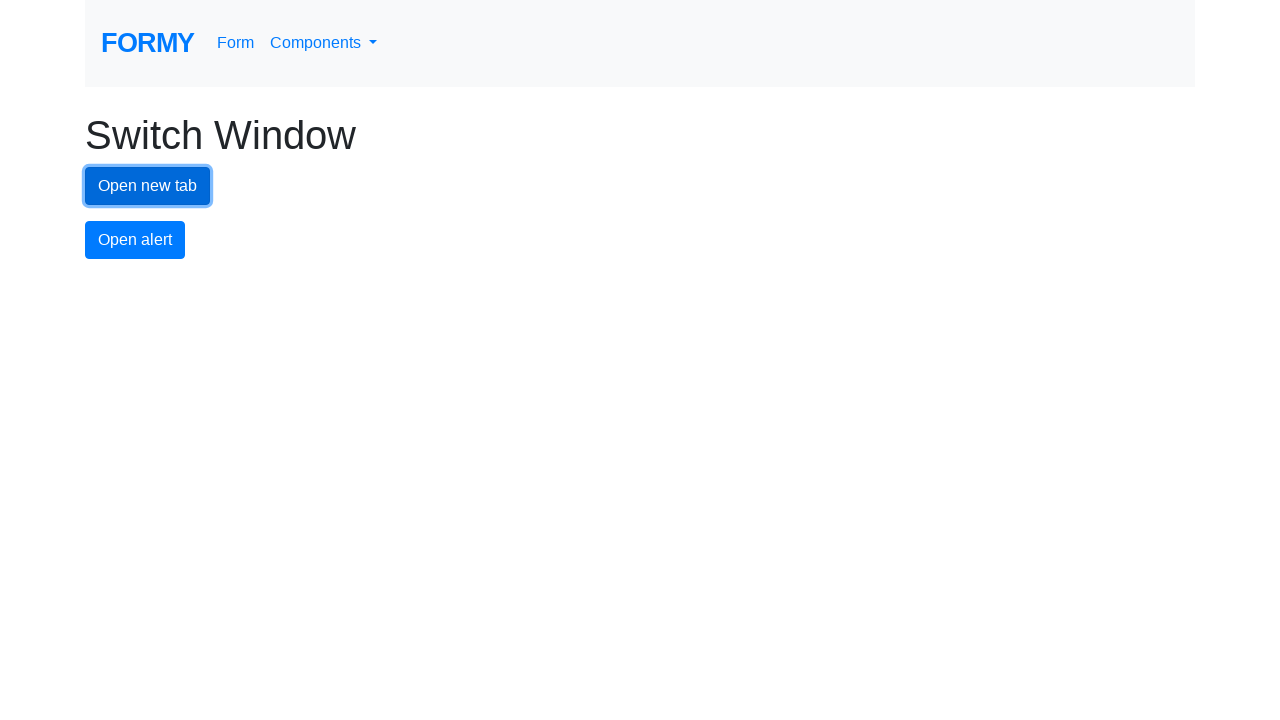

Switched to new tab (last page in list)
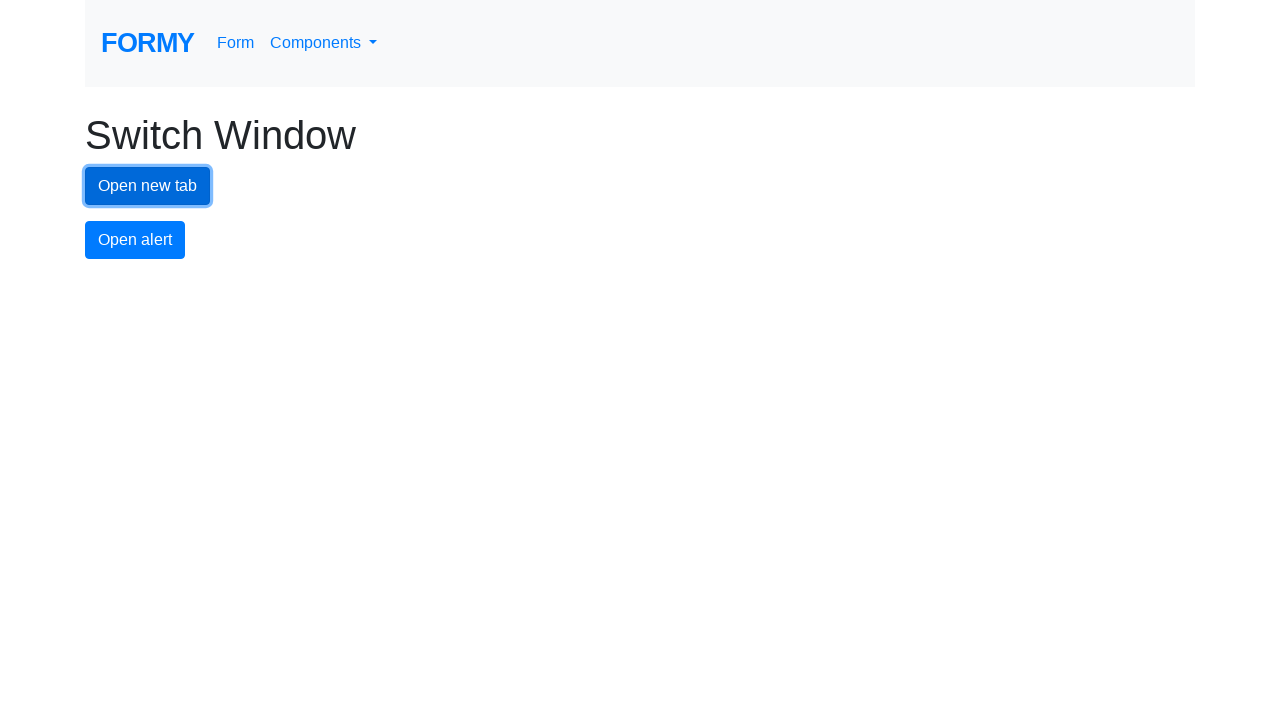

Switched back to original tab (first page in list)
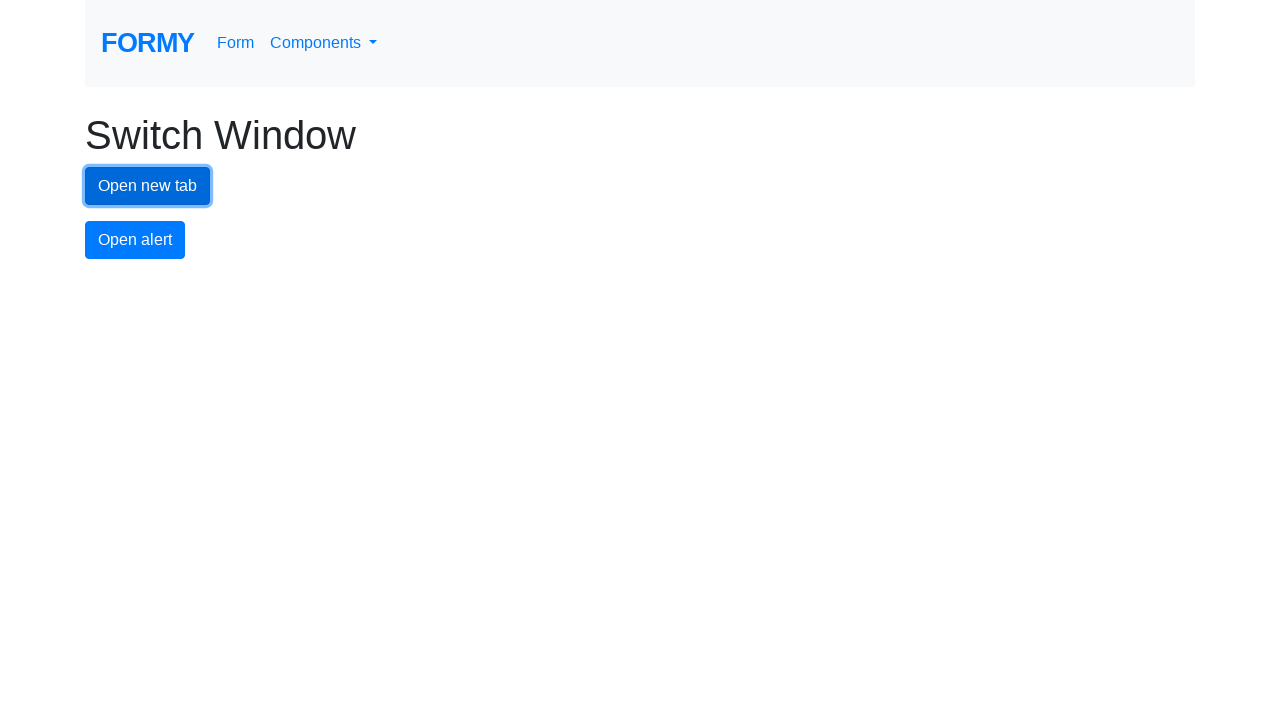

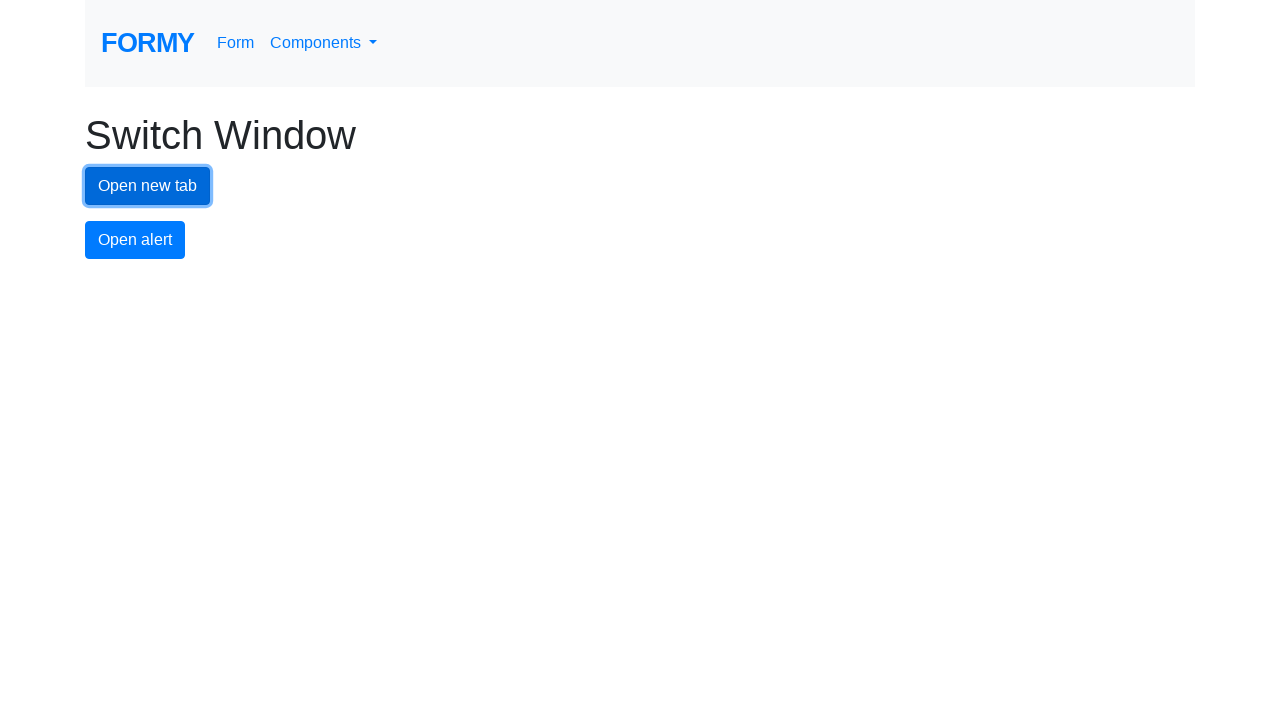